Tests iframe interaction on demoqa.com by navigating to the Frames page, switching focus to two different iframes, and verifying the text content within each frame.

Starting URL: https://demoqa.com/

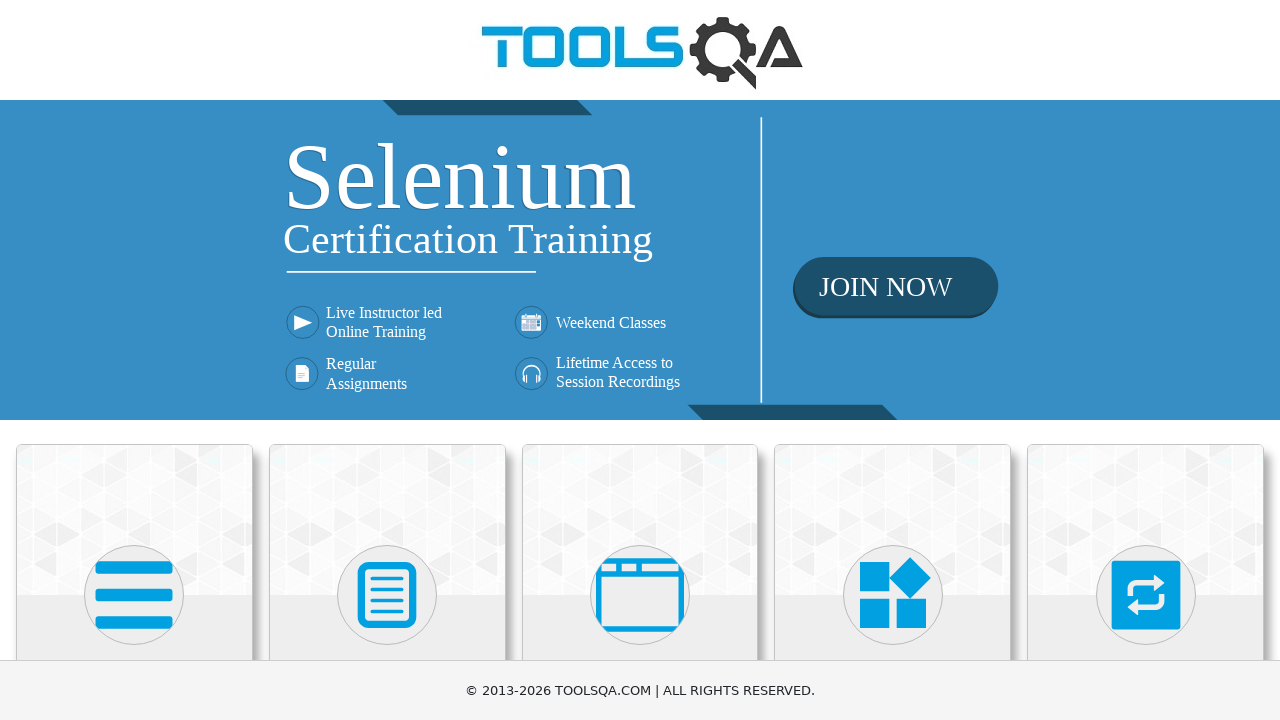

Scrolled 'Alerts, Frame & Windows' menu into view
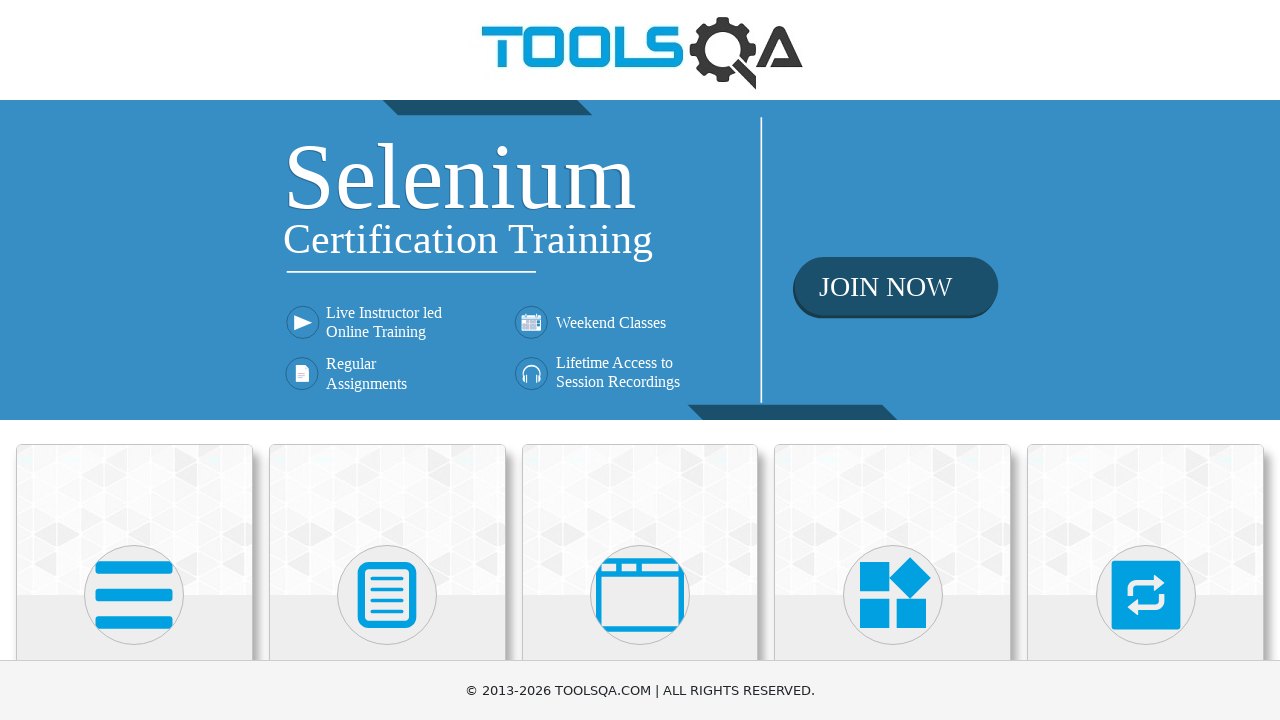

Clicked 'Alerts, Frame & Windows' menu at (640, 360) on xpath=//h5[text()='Alerts, Frame & Windows']
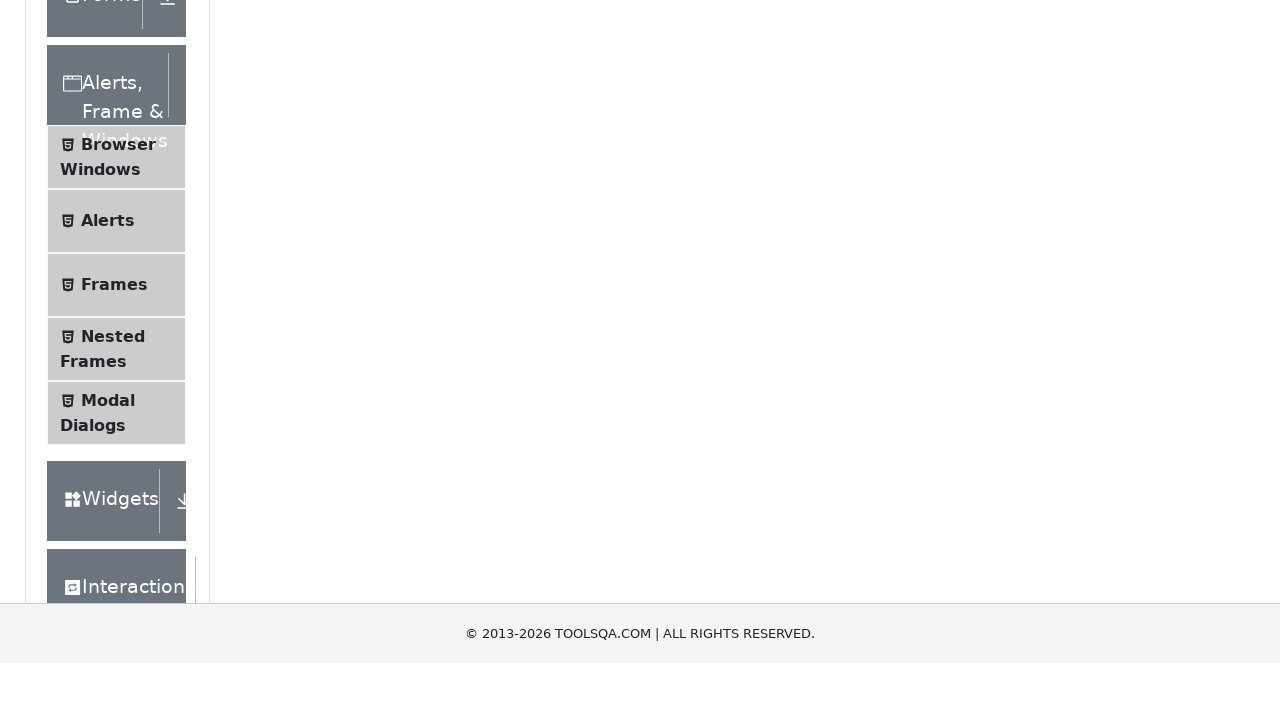

Clicked 'Frames' submenu at (114, 565) on xpath=//span[text()='Frames']
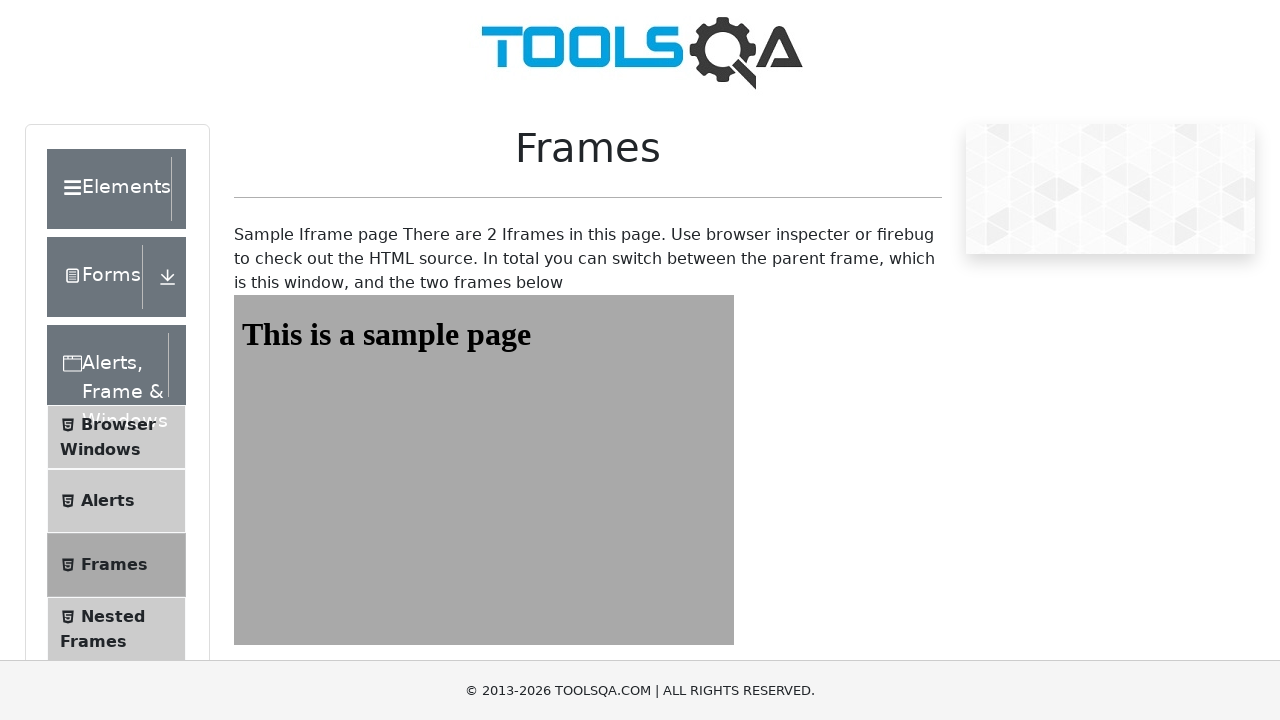

Frames page loaded successfully
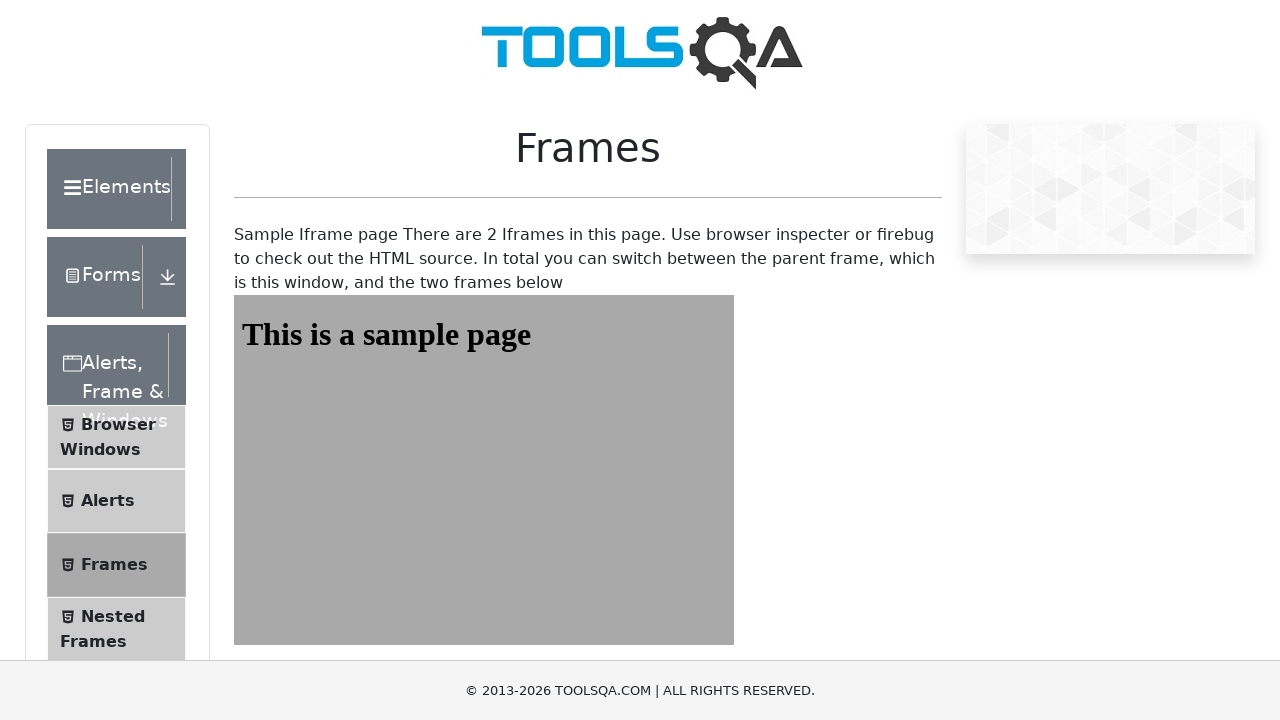

Retrieved text content from Frame One
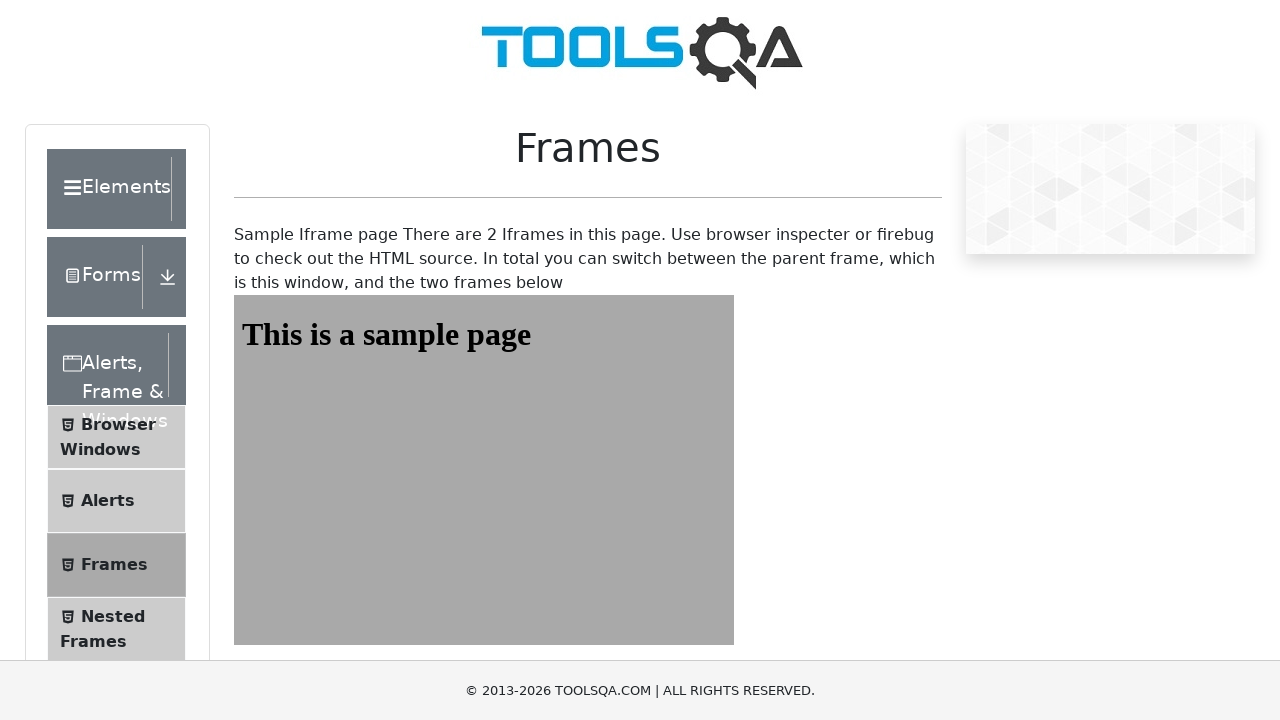

Asserted Frame One contains 'This is a sample page'
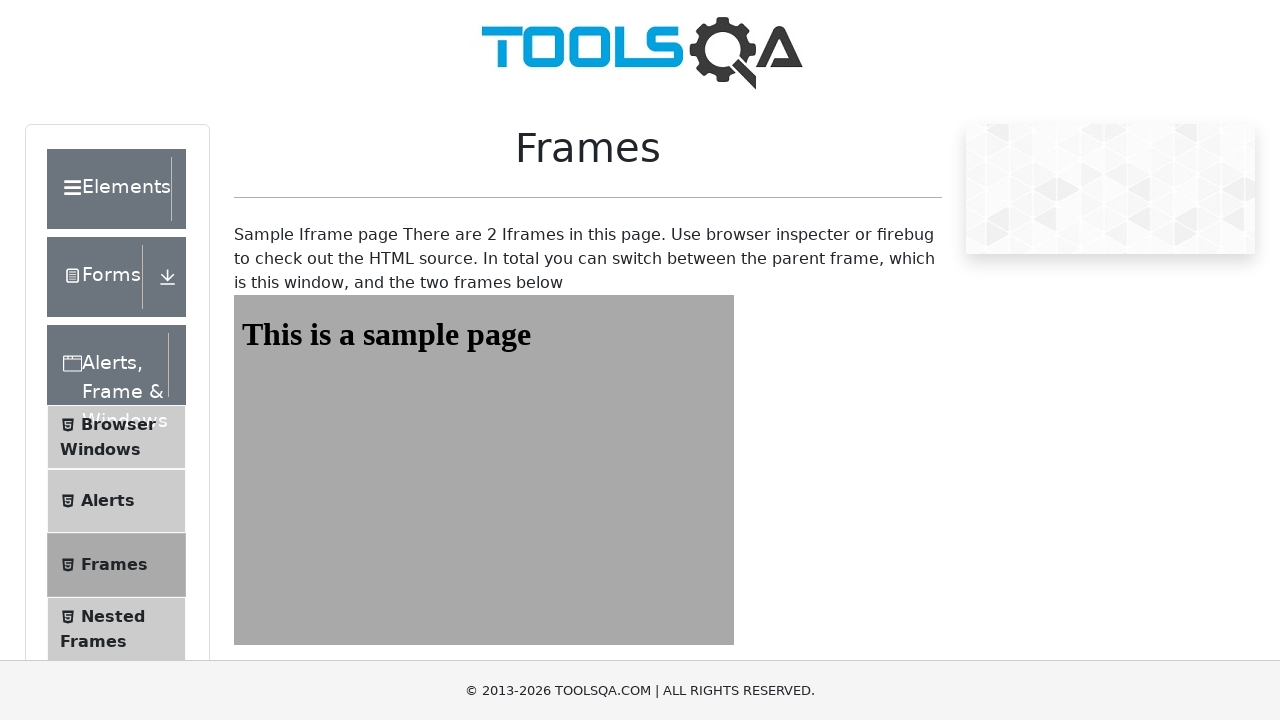

Retrieved text content from Frame Two
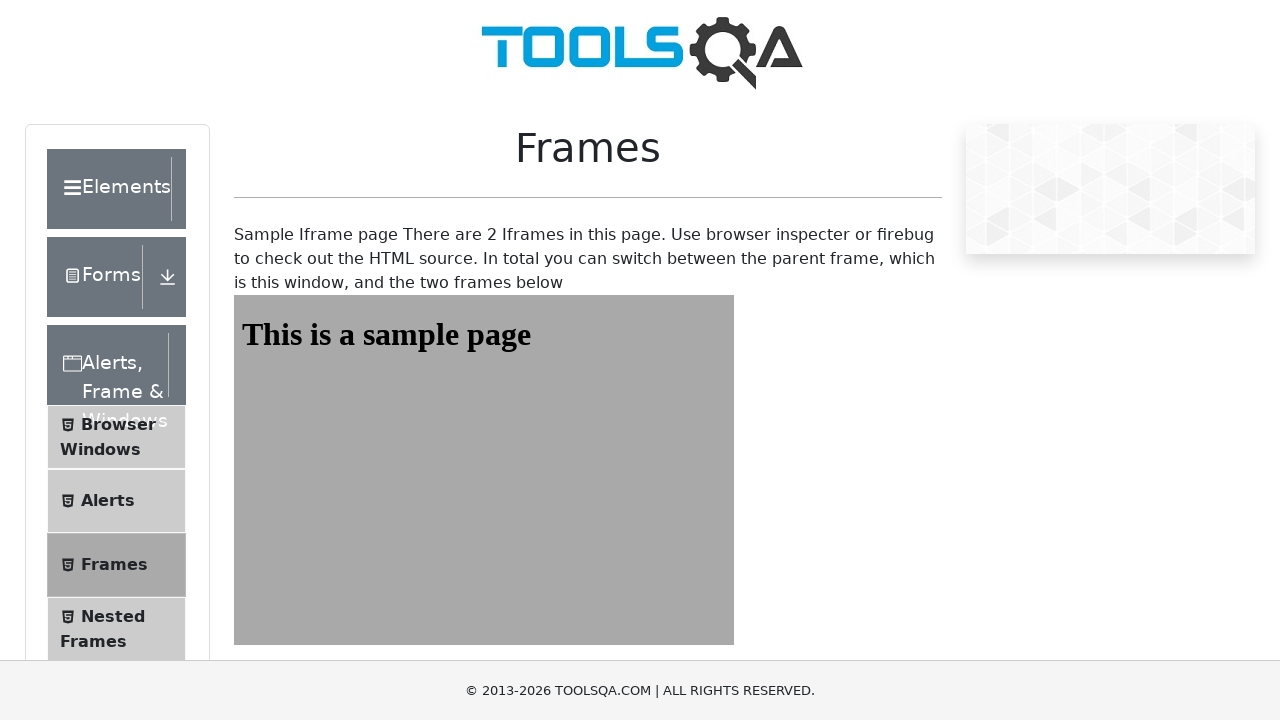

Asserted Frame Two contains 'This is a sample page'
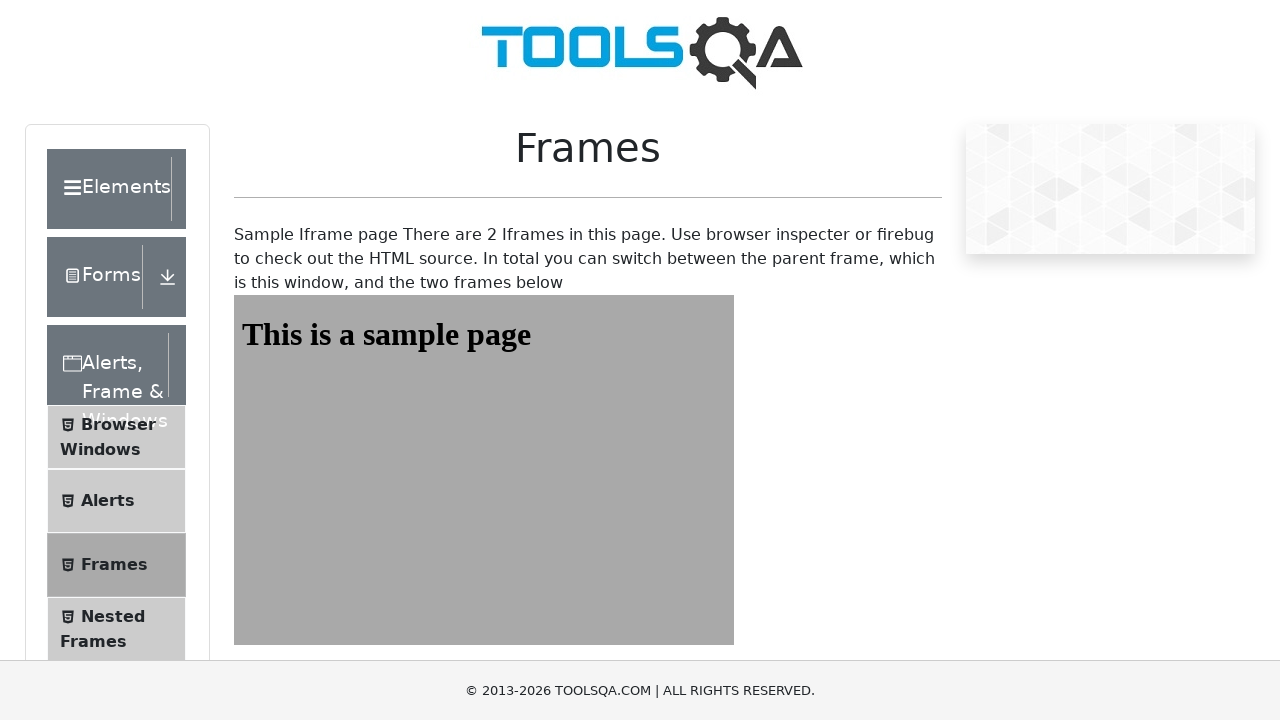

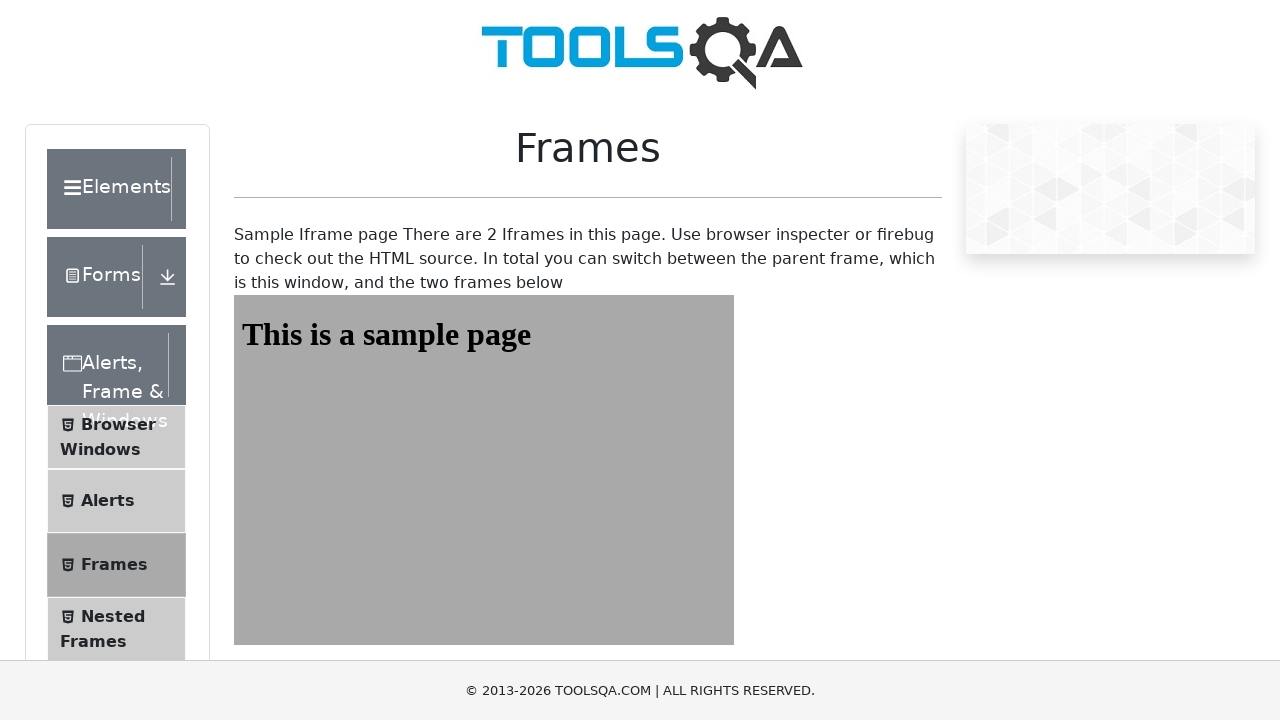